Tests JavaScript prompt dialog handling by clicking a button that triggers a JS prompt, accepting it with custom input text, and verifying the interaction.

Starting URL: https://the-internet.herokuapp.com/javascript_alerts

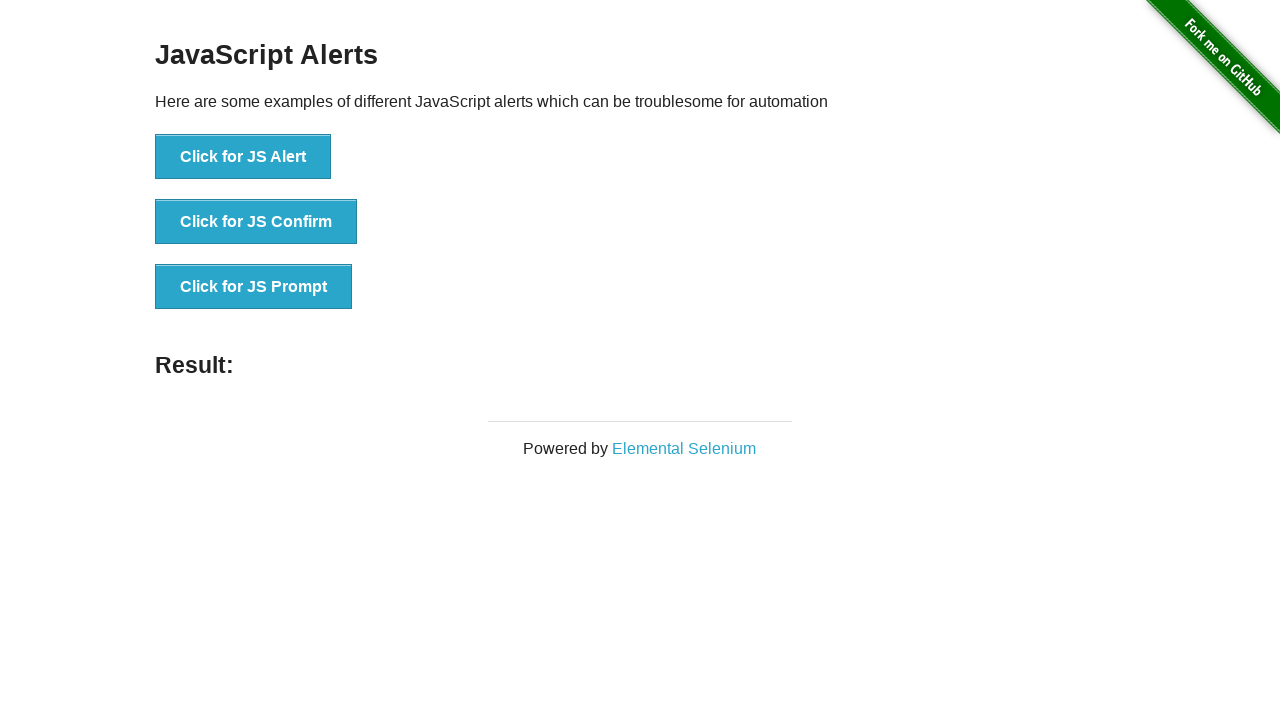

Set up dialog handler to accept prompt with custom text 'vighnesh'
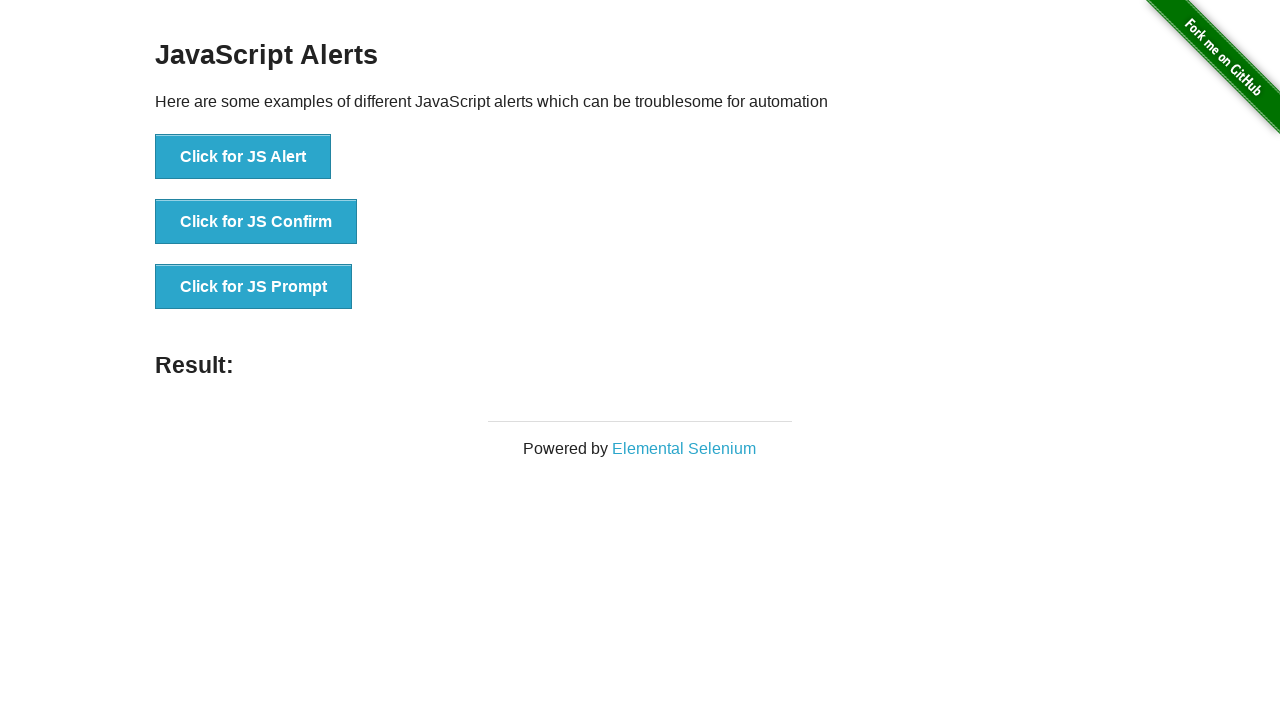

Clicked button to trigger JS Prompt dialog at (254, 287) on xpath=//button[text()='Click for JS Prompt']
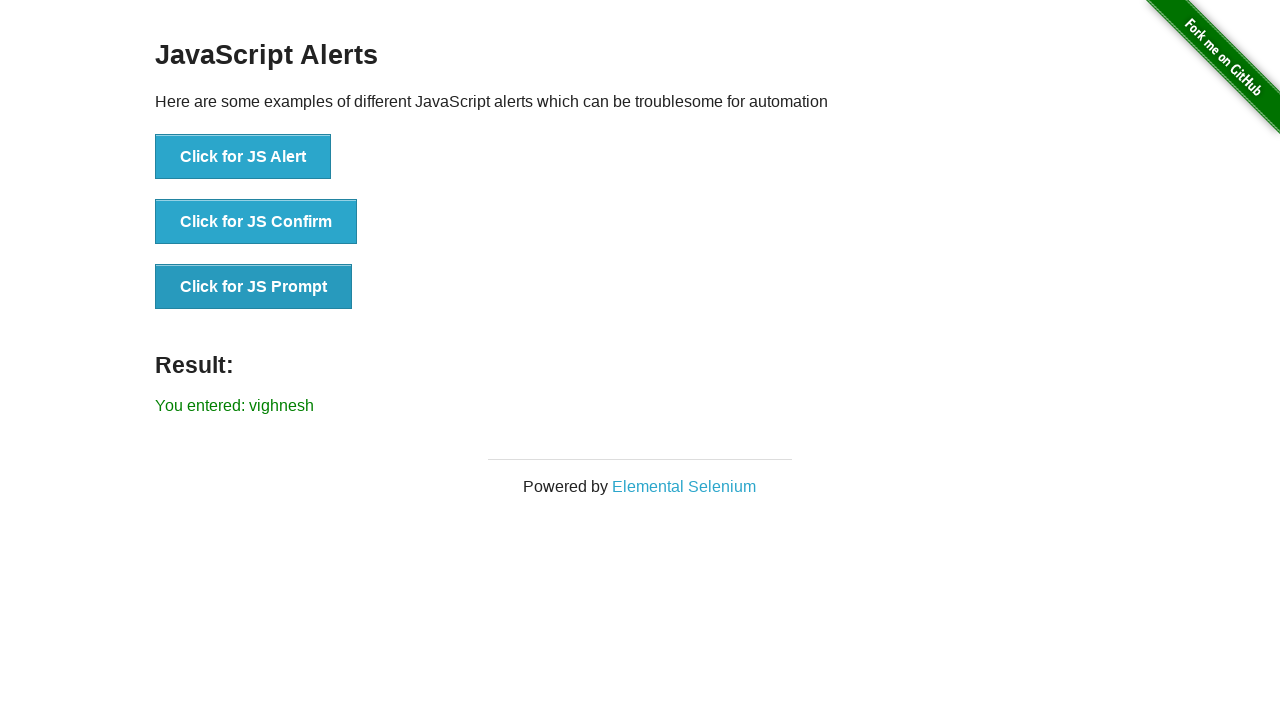

Verified that result element loaded after prompt interaction
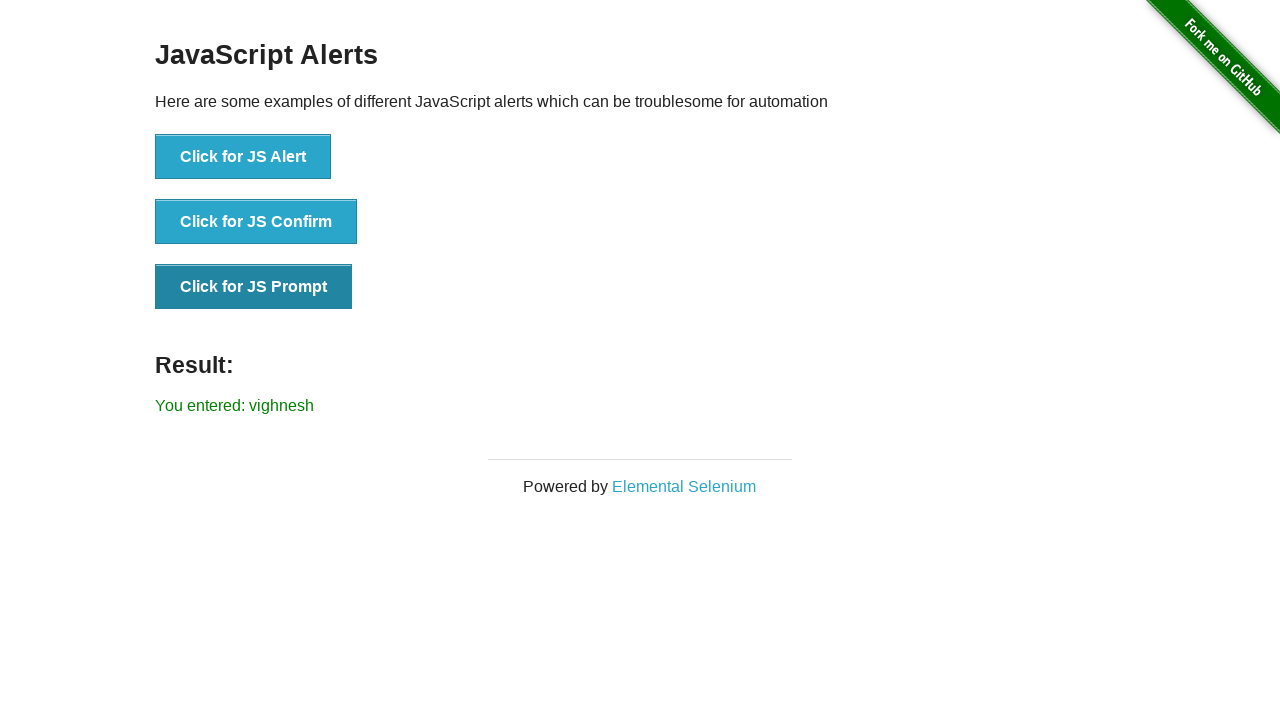

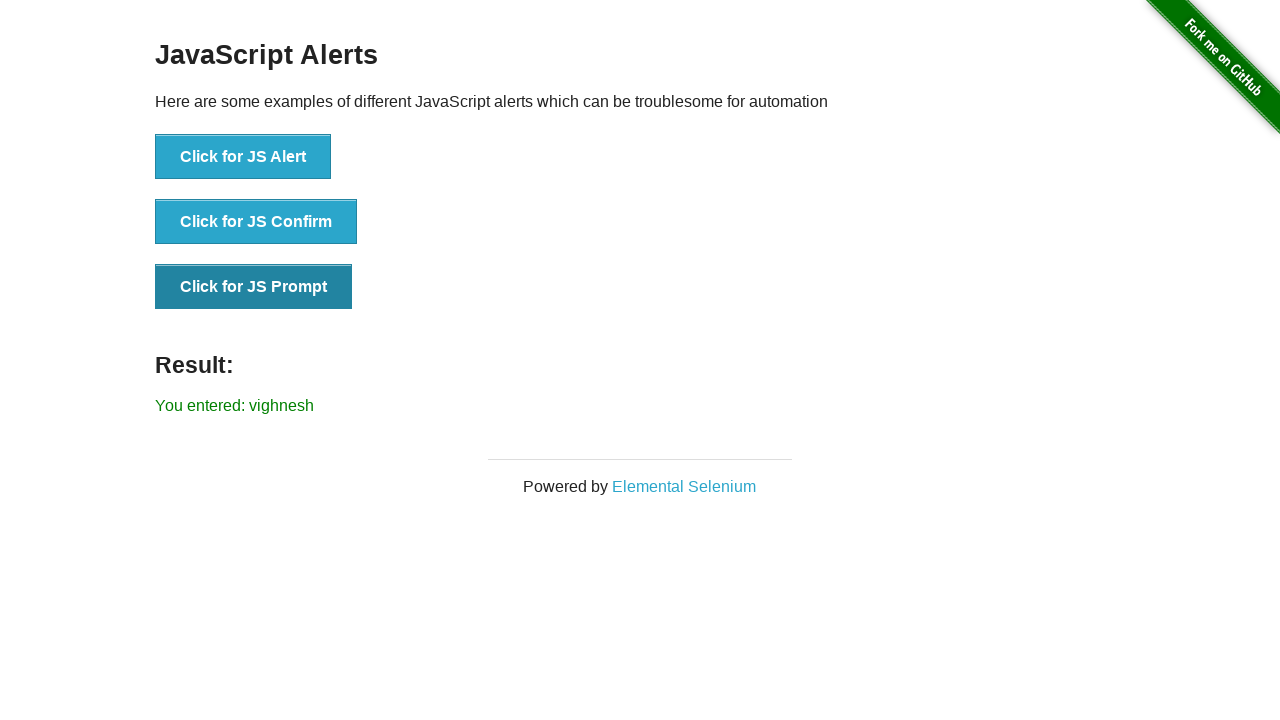